Tests handling of a delayed alert that appears after clicking the timer alert button

Starting URL: https://demoqa.com/alerts

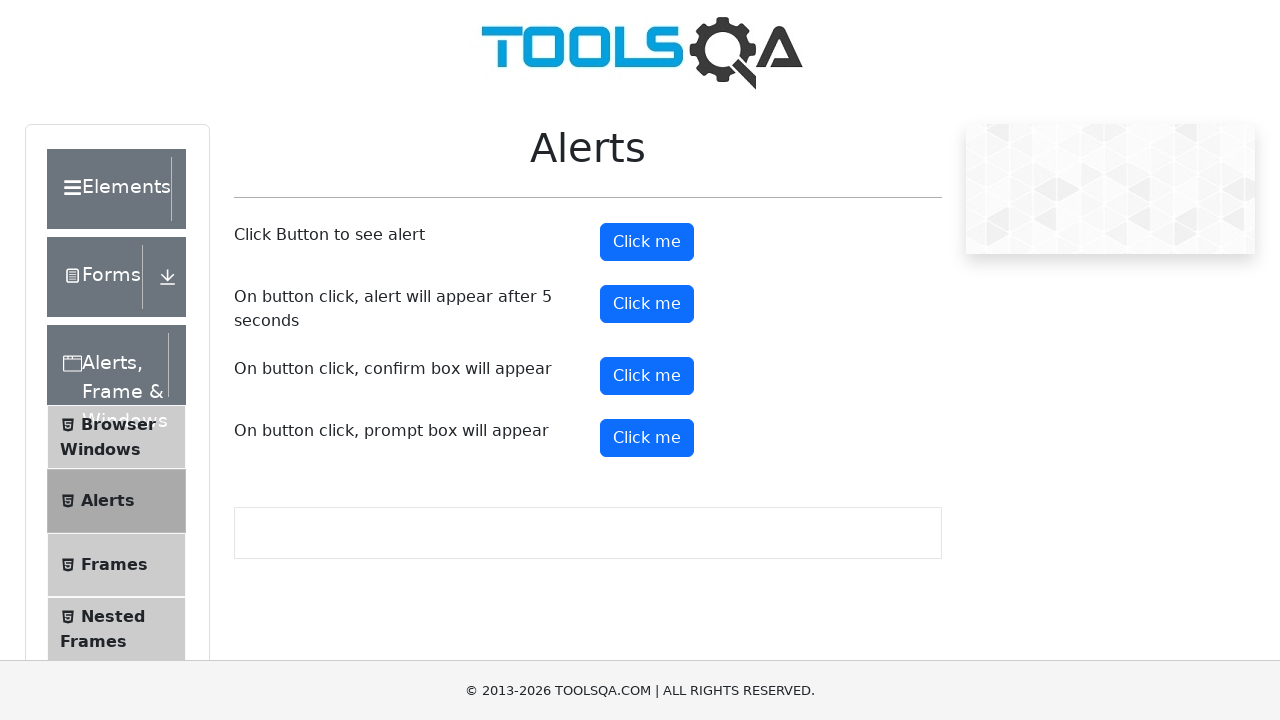

Set up dialog handler to automatically accept alerts
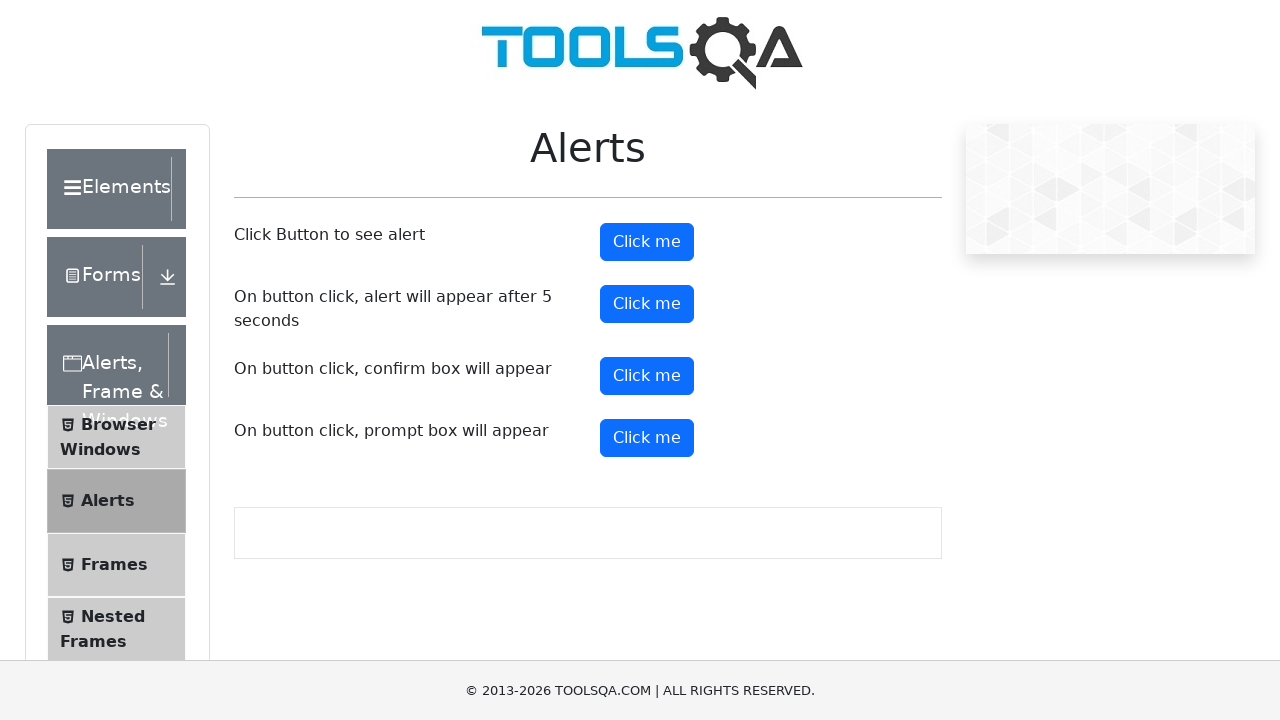

Clicked the timer alert button at (647, 304) on #timerAlertButton
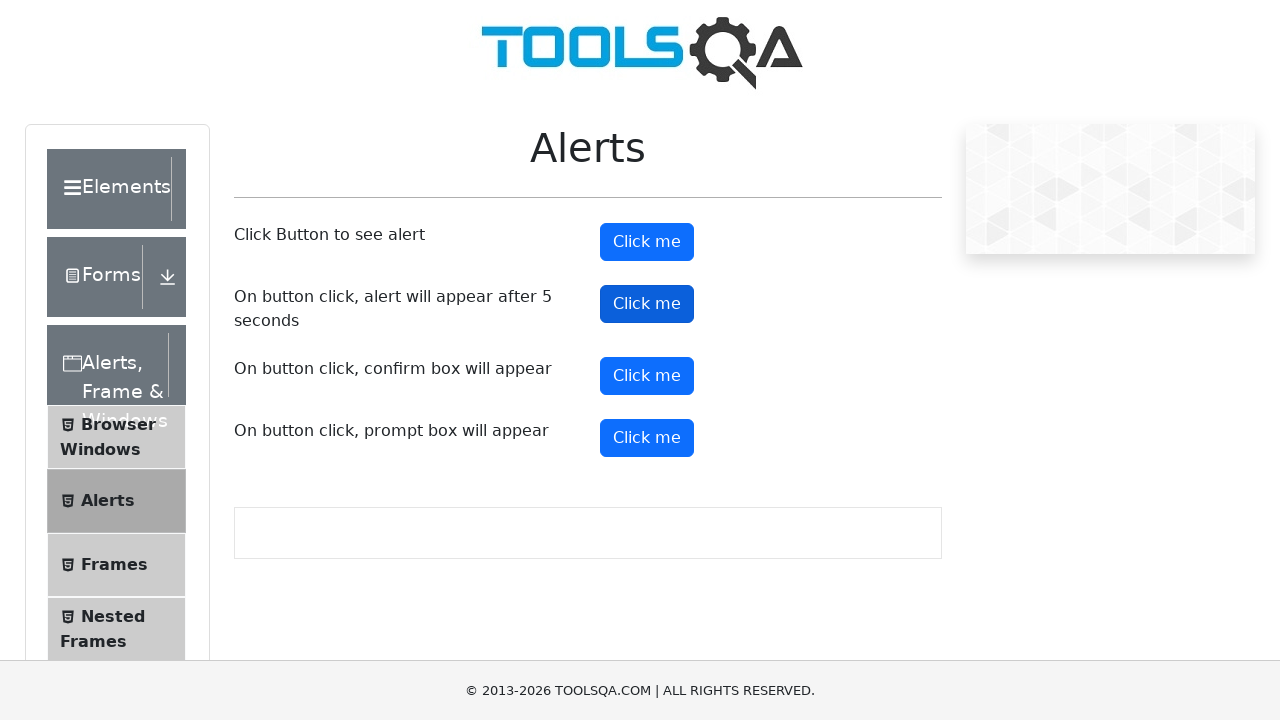

Waited 6 seconds for delayed alert to appear and be handled
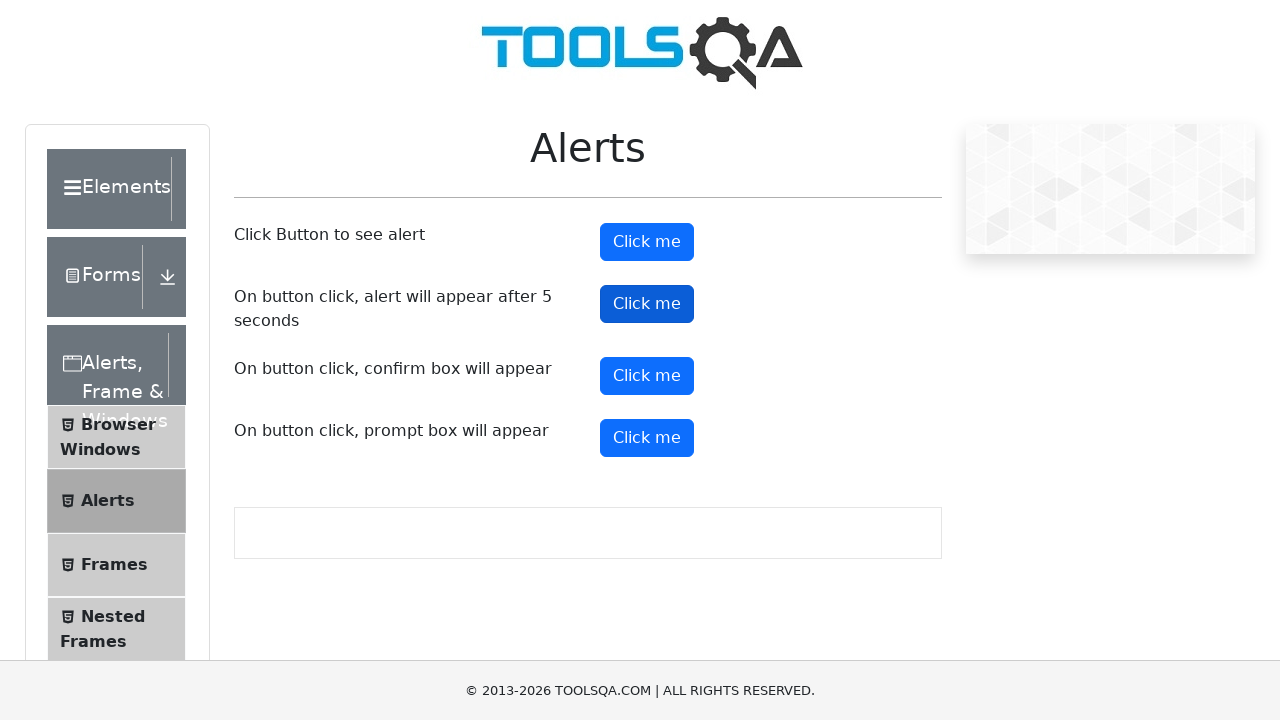

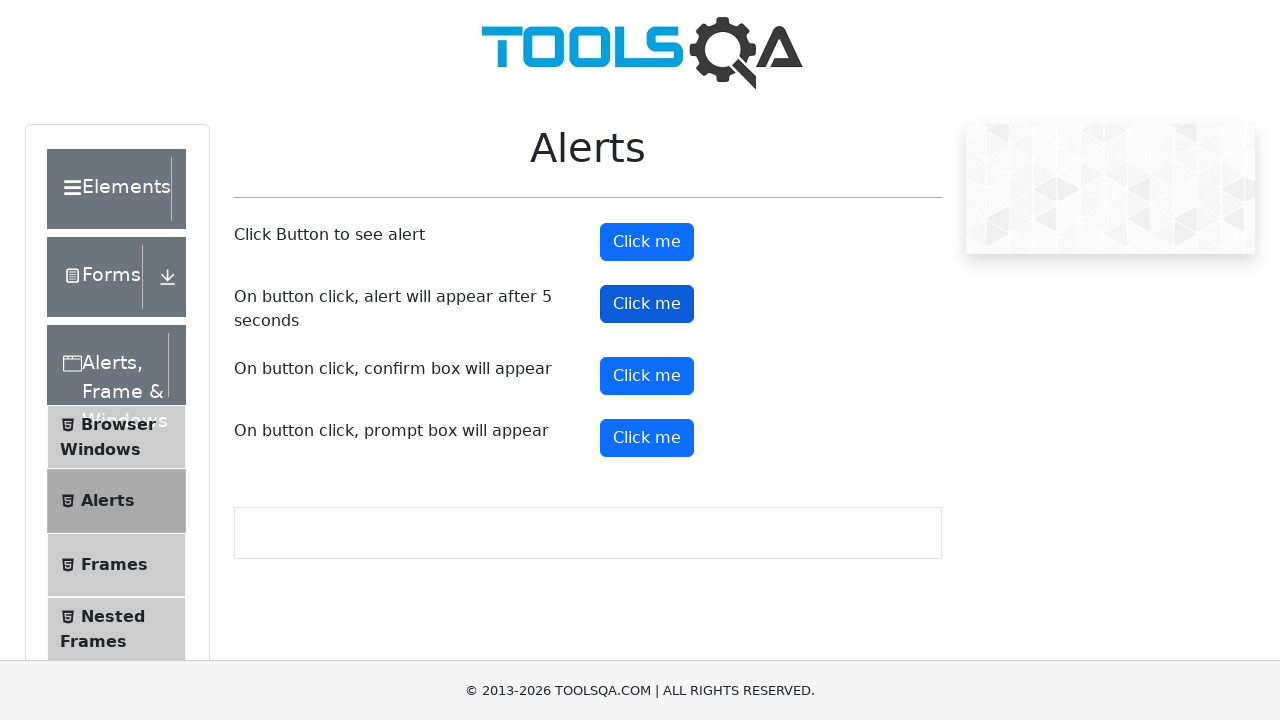